Tests search functionality on an OpenCart e-commerce site by entering a product name in the search field

Starting URL: https://naveenautomationlabs.com/opencart/

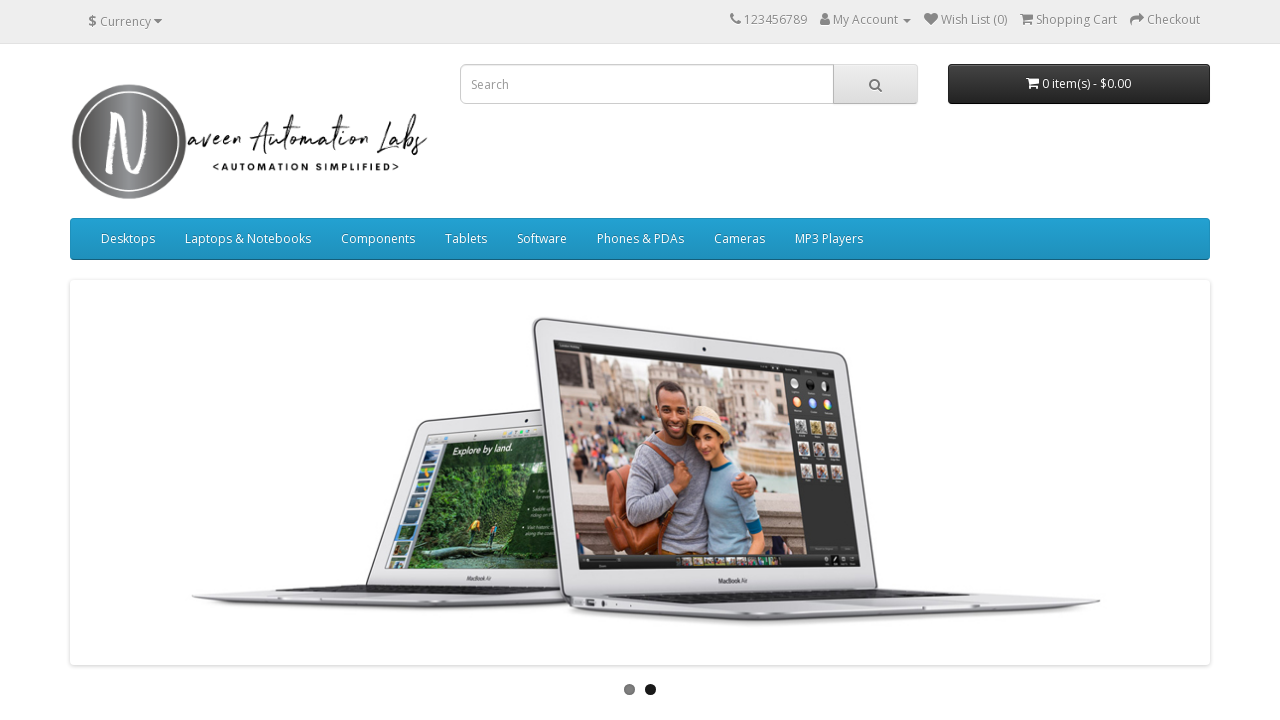

Filled search field with product name 'macbook' on input[name='search']
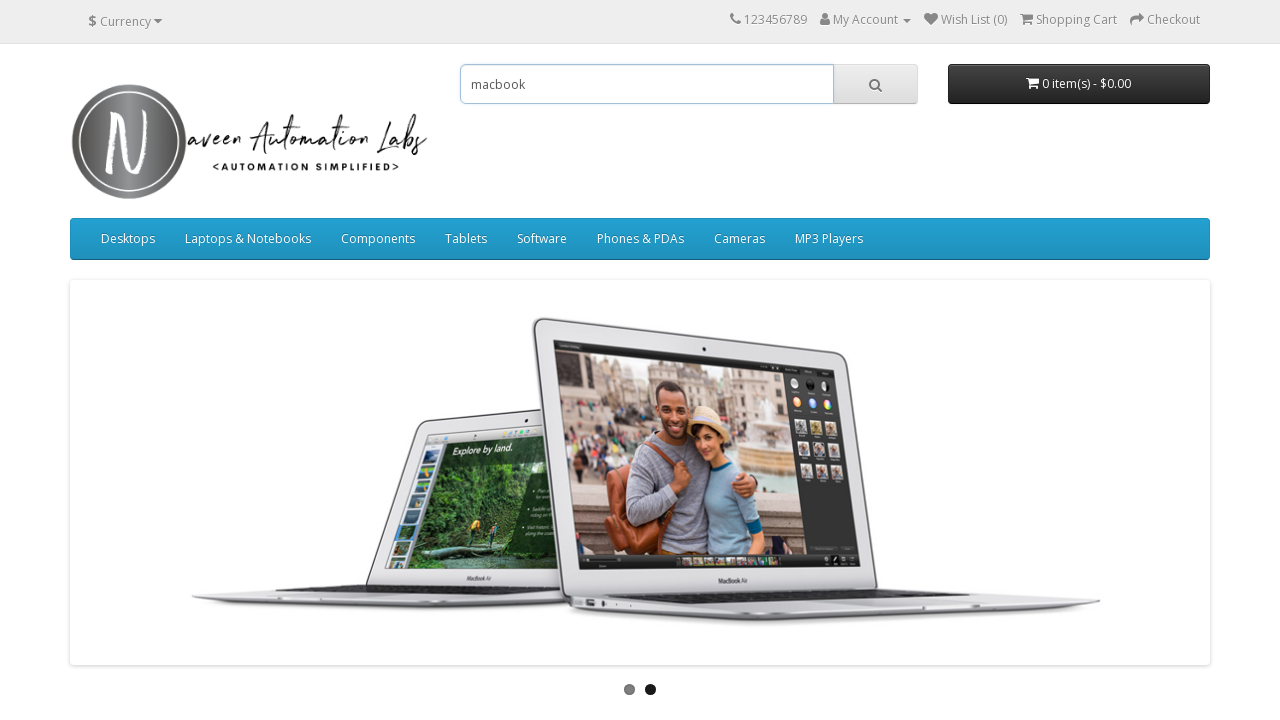

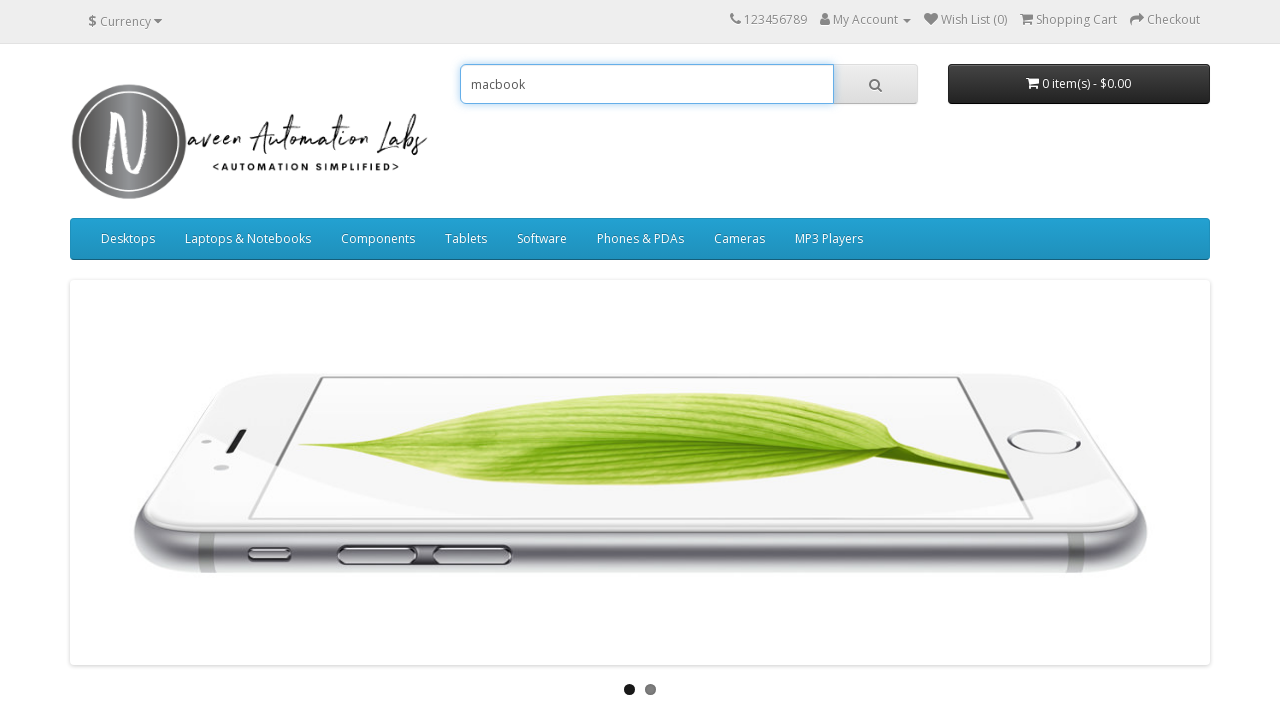